Tests opening a new browser tab by clicking the "New Tab" button and verifying the new tab contains "sample" in its heading

Starting URL: https://demoqa.com/browser-windows

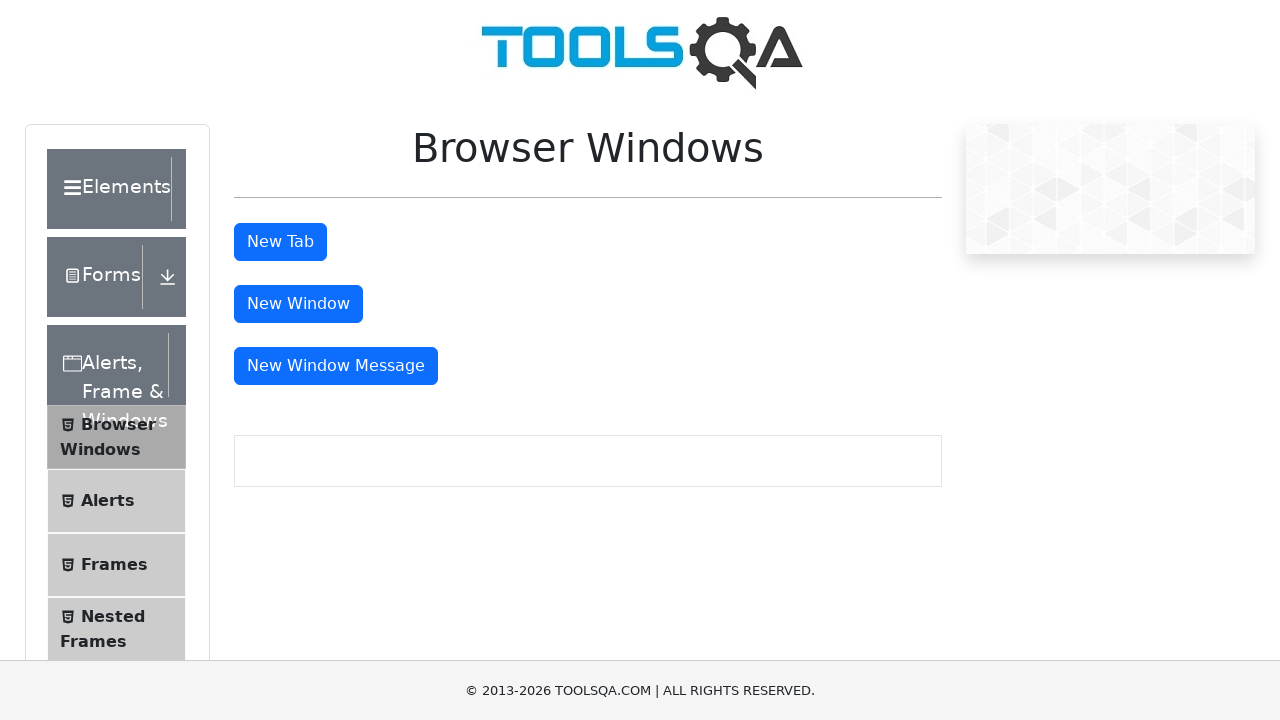

Clicked New Tab button at (280, 242) on #tabButton
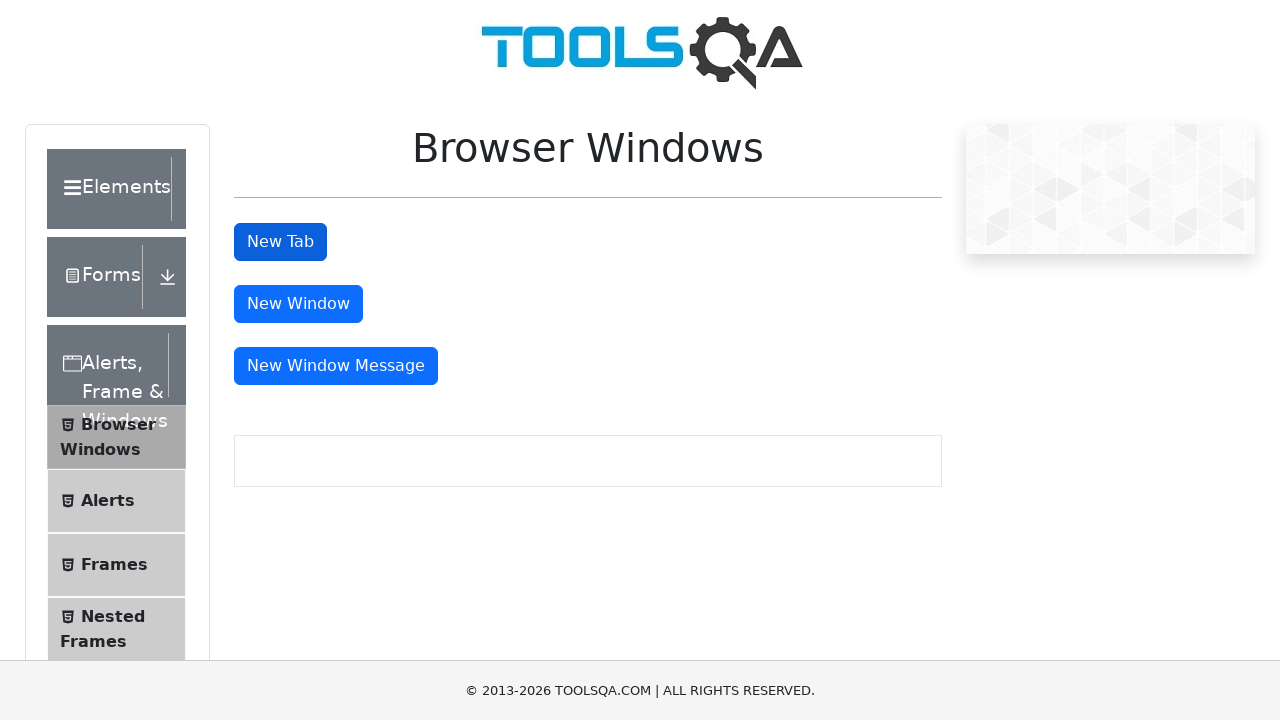

New tab opened and context switched at (280, 242) on #tabButton
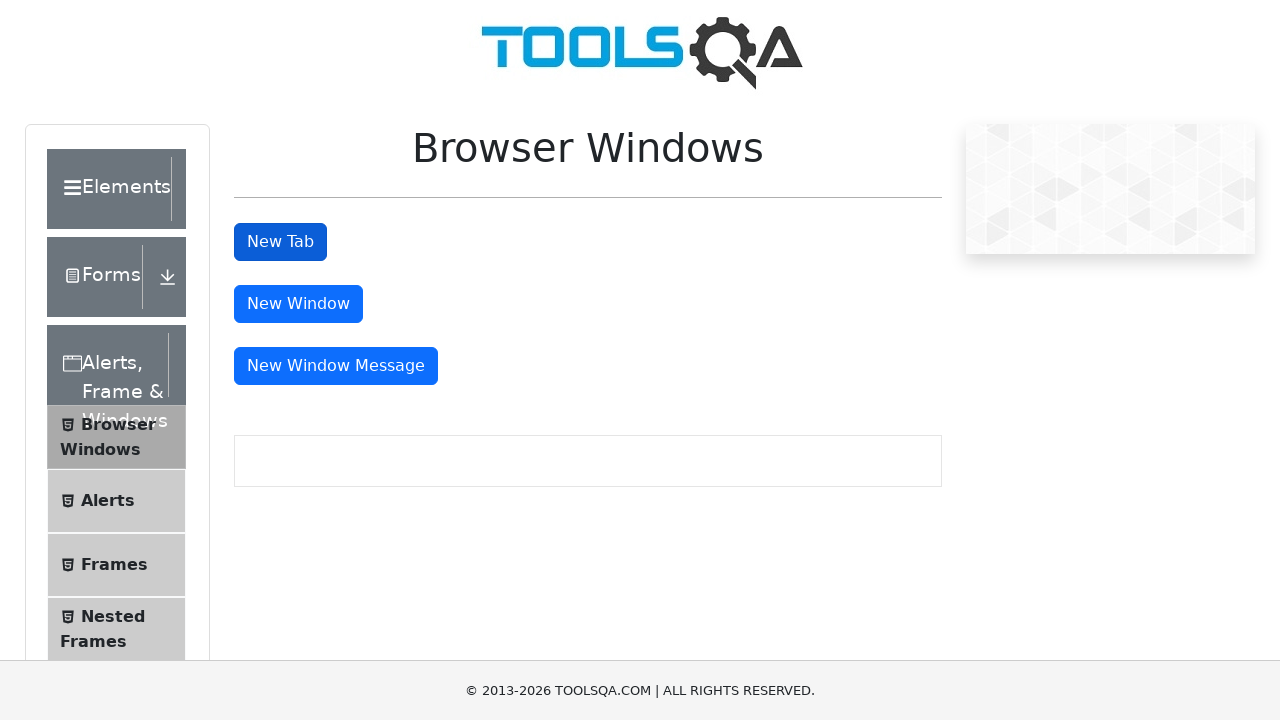

New page loaded successfully
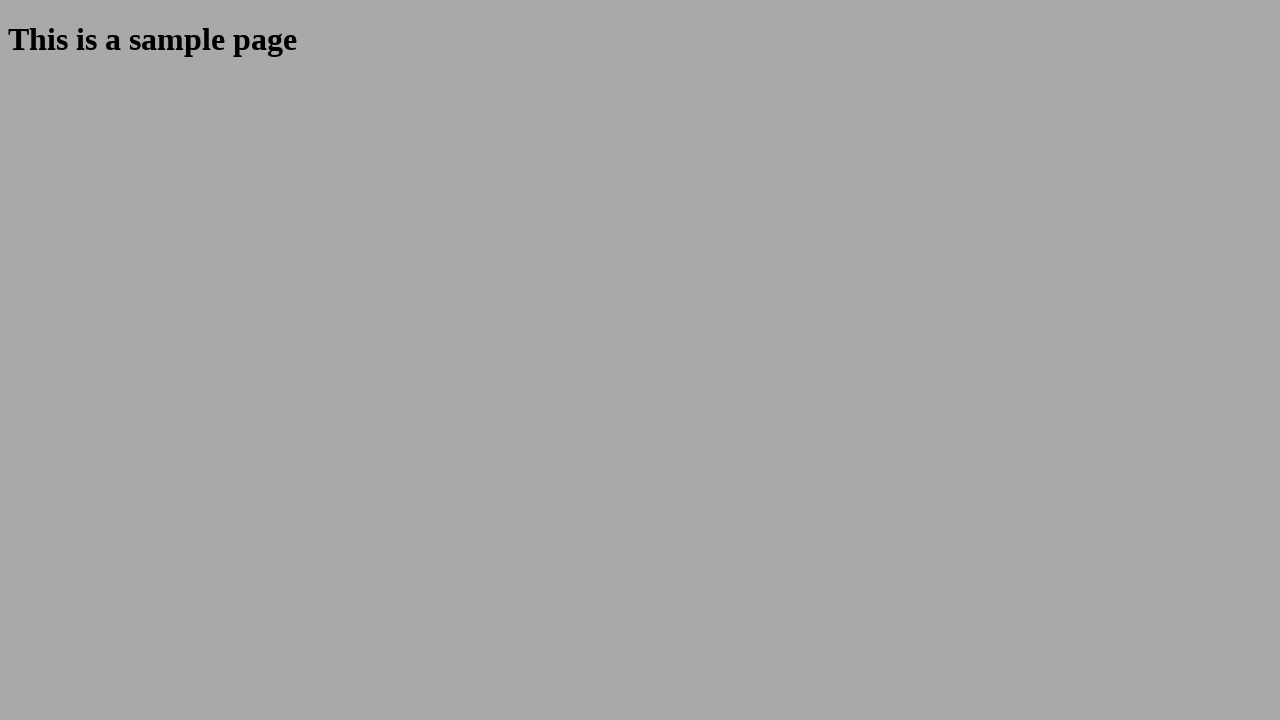

Sample heading element is visible
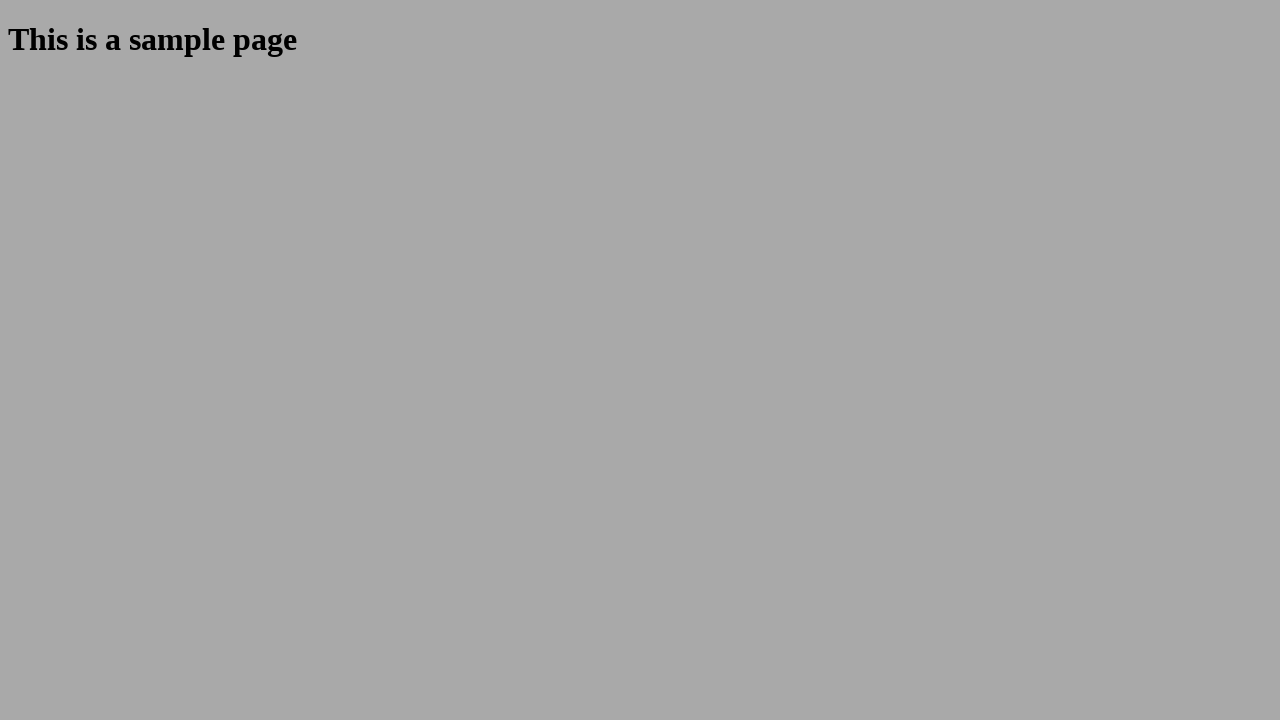

Verified heading contains 'sample'
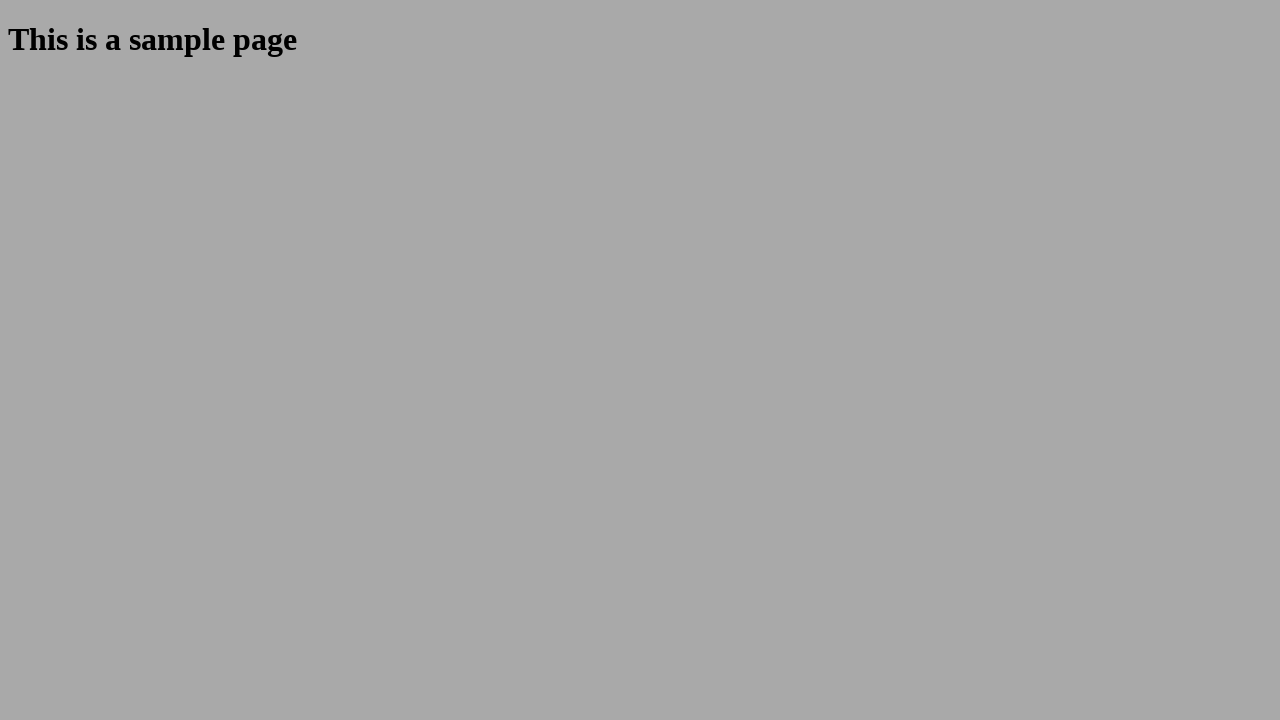

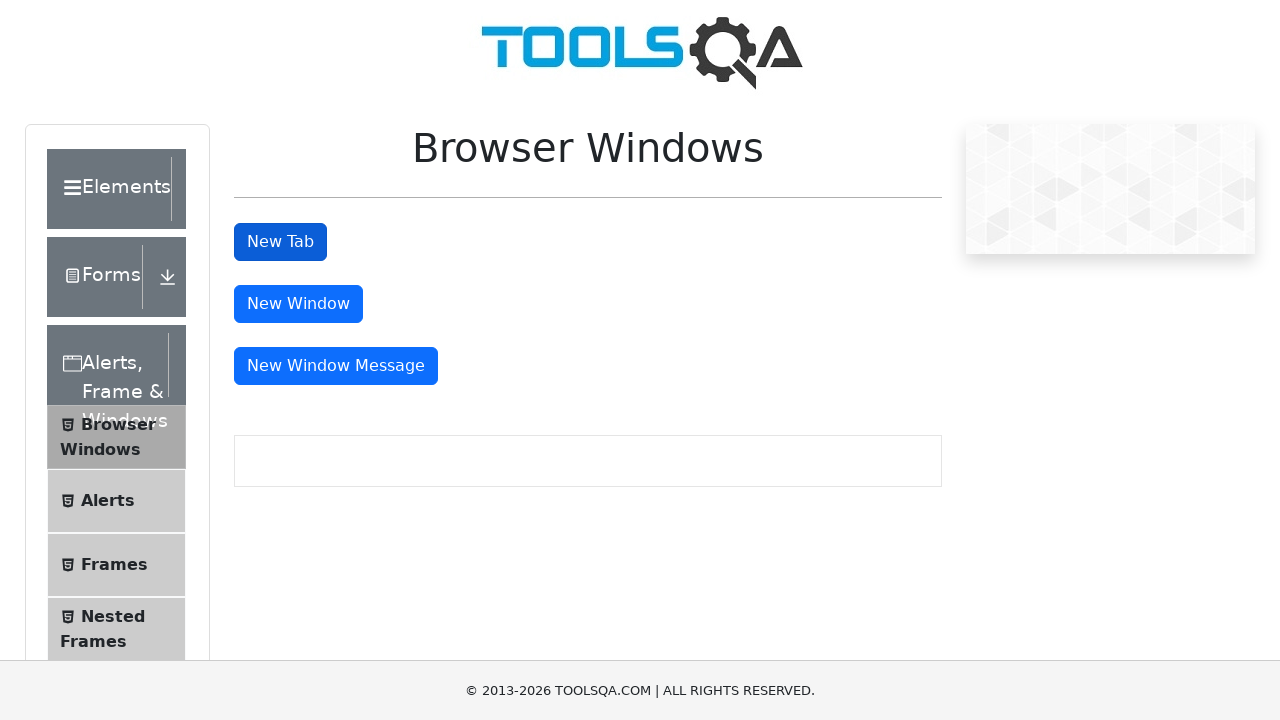